Fills out a text box form with user information including name, email, and addresses, then submits the form

Starting URL: https://demoqa.com/text-box

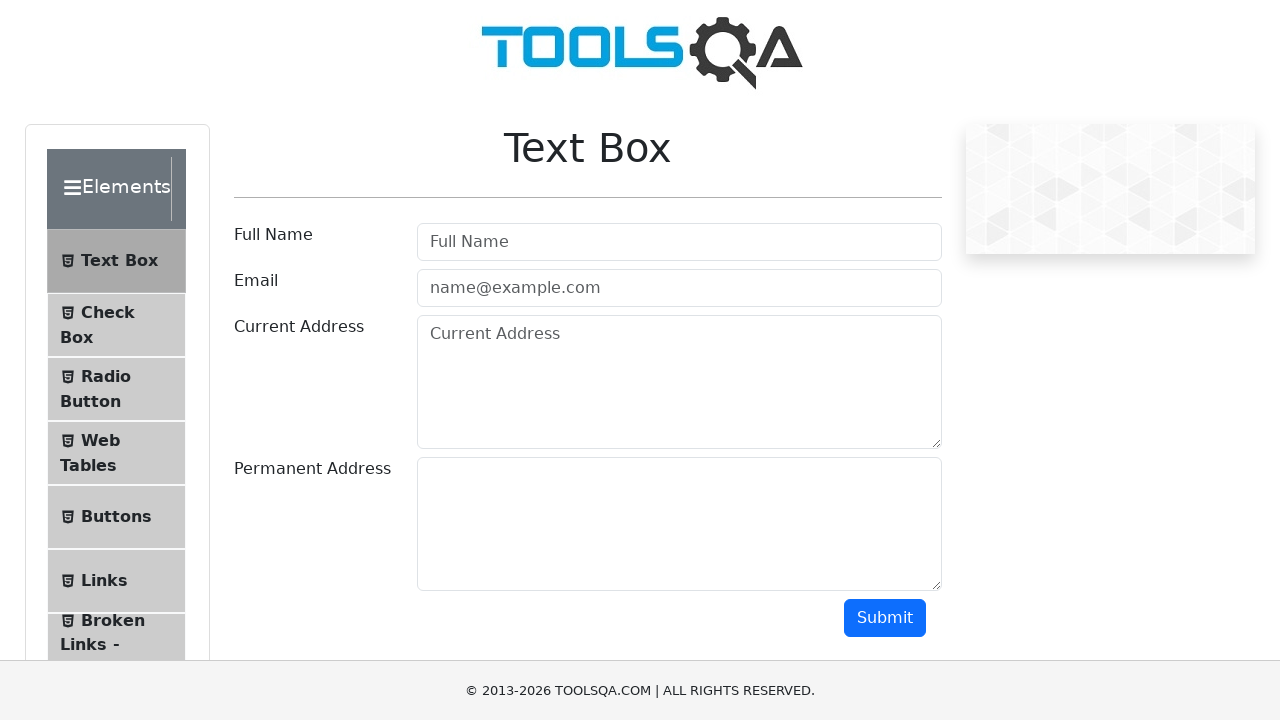

Filled username field with 'JuaraCoding' on #userName
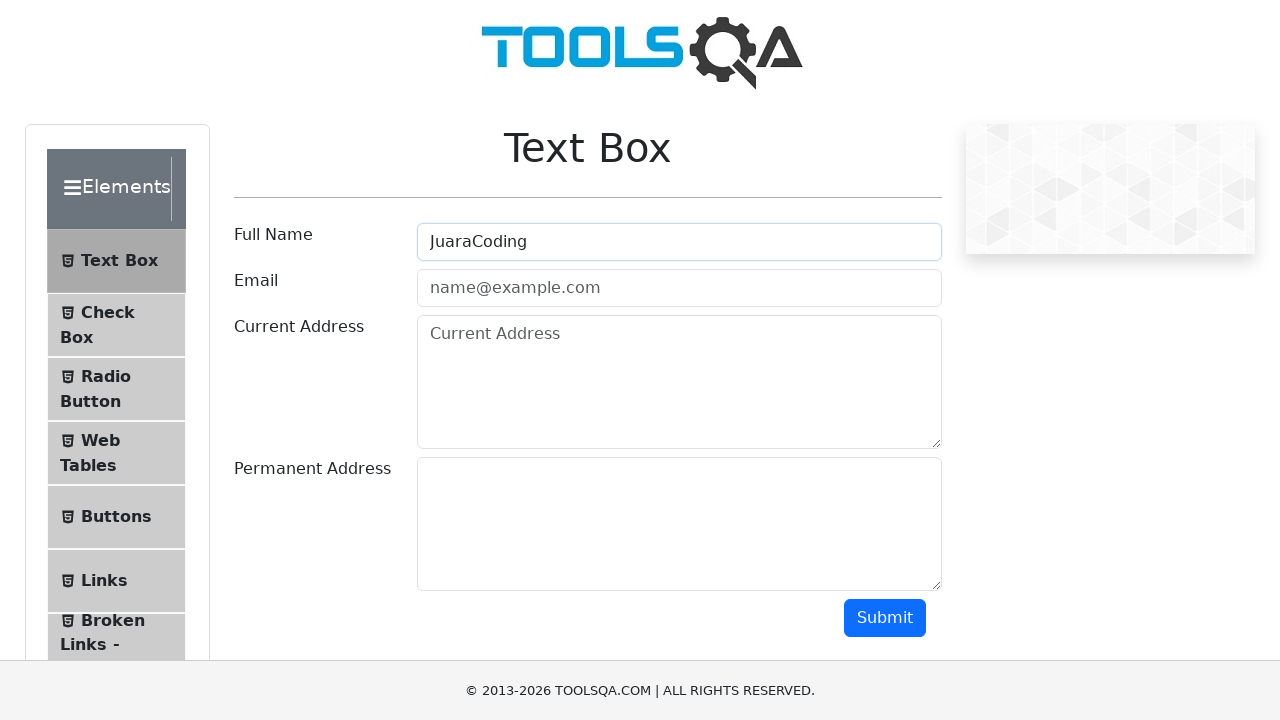

Filled email field with 'info@juaracoding.com' on #userEmail
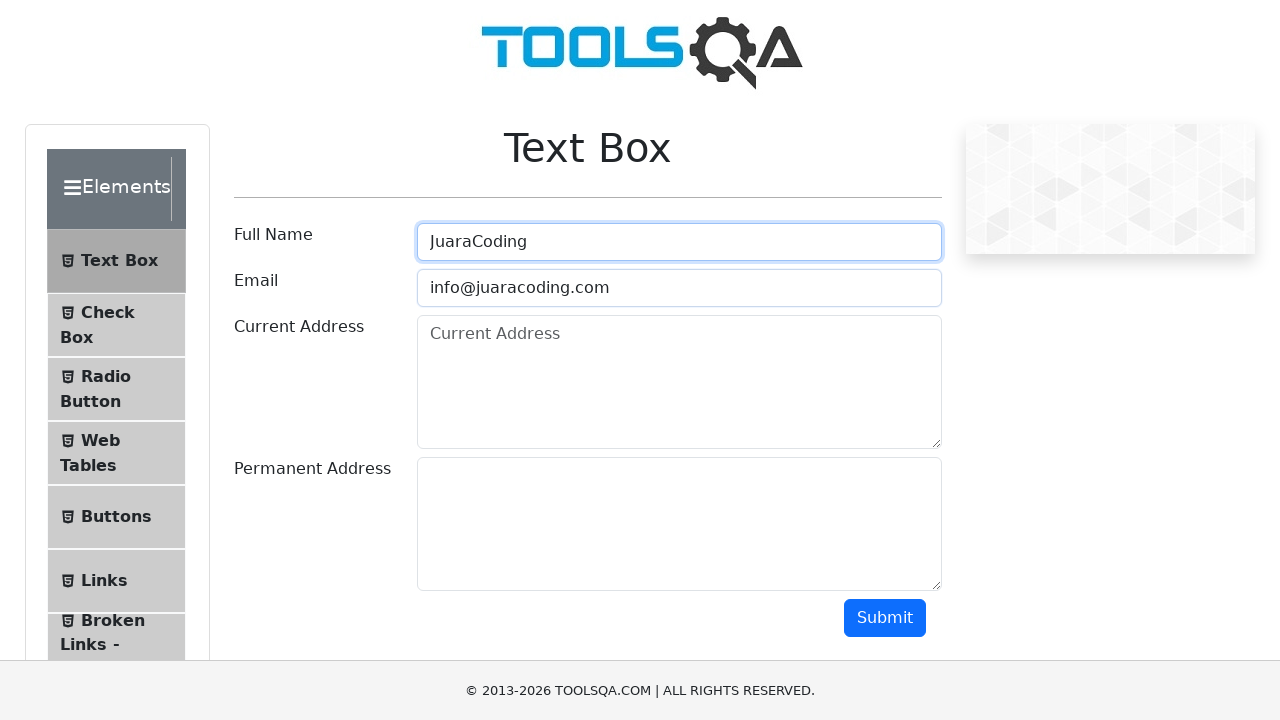

Filled current address field with 'Jakarta' on #currentAddress
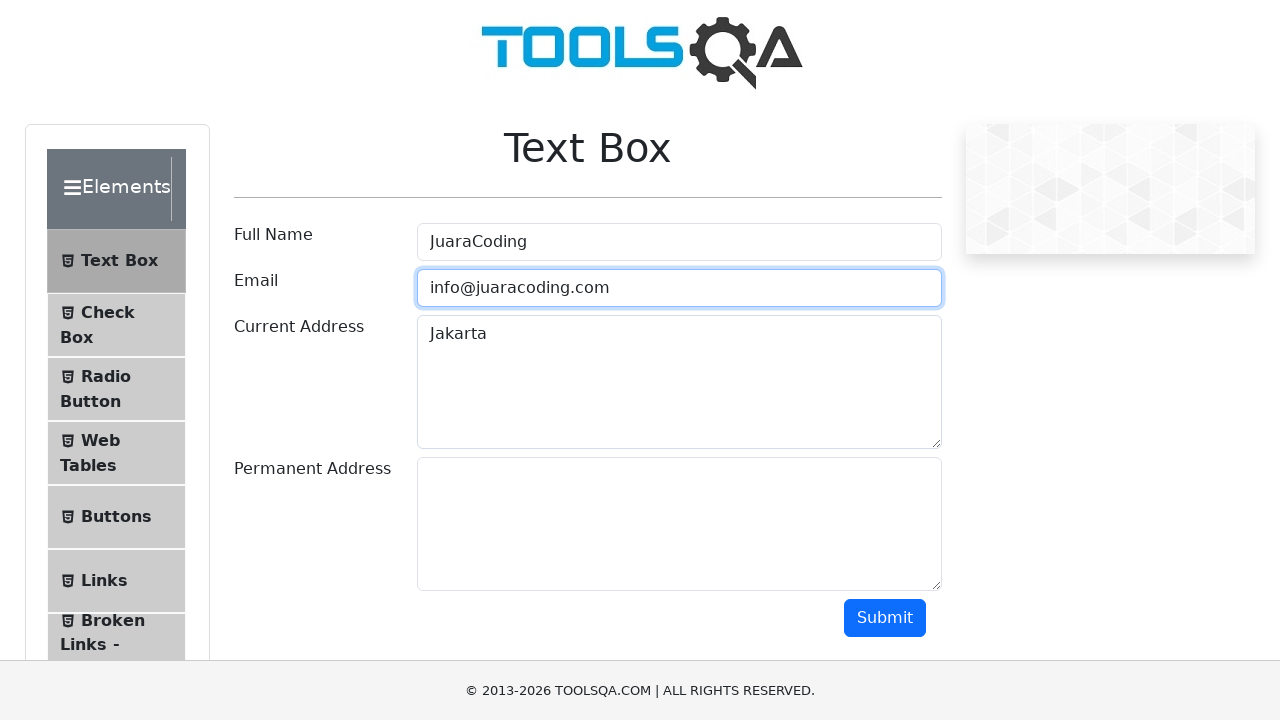

Filled permanent address field with 'Jakarta' on #permanentAddress
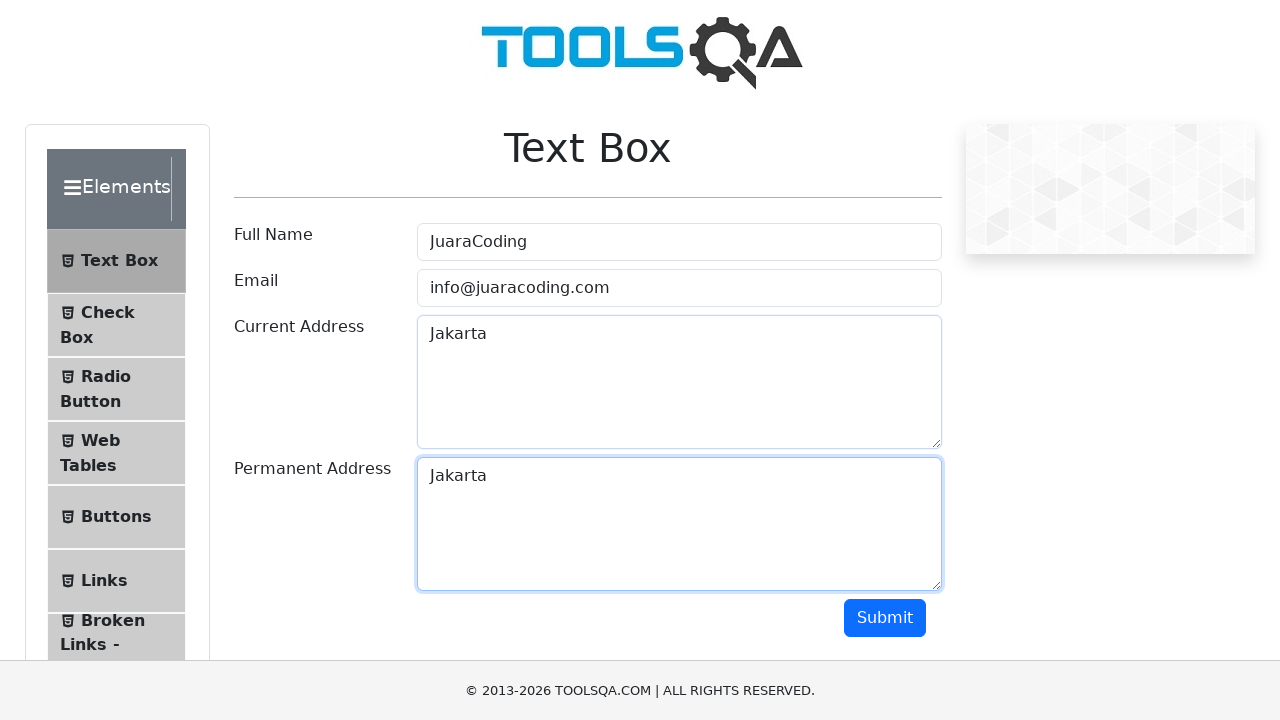

Scrolled down 500px to reveal submit button
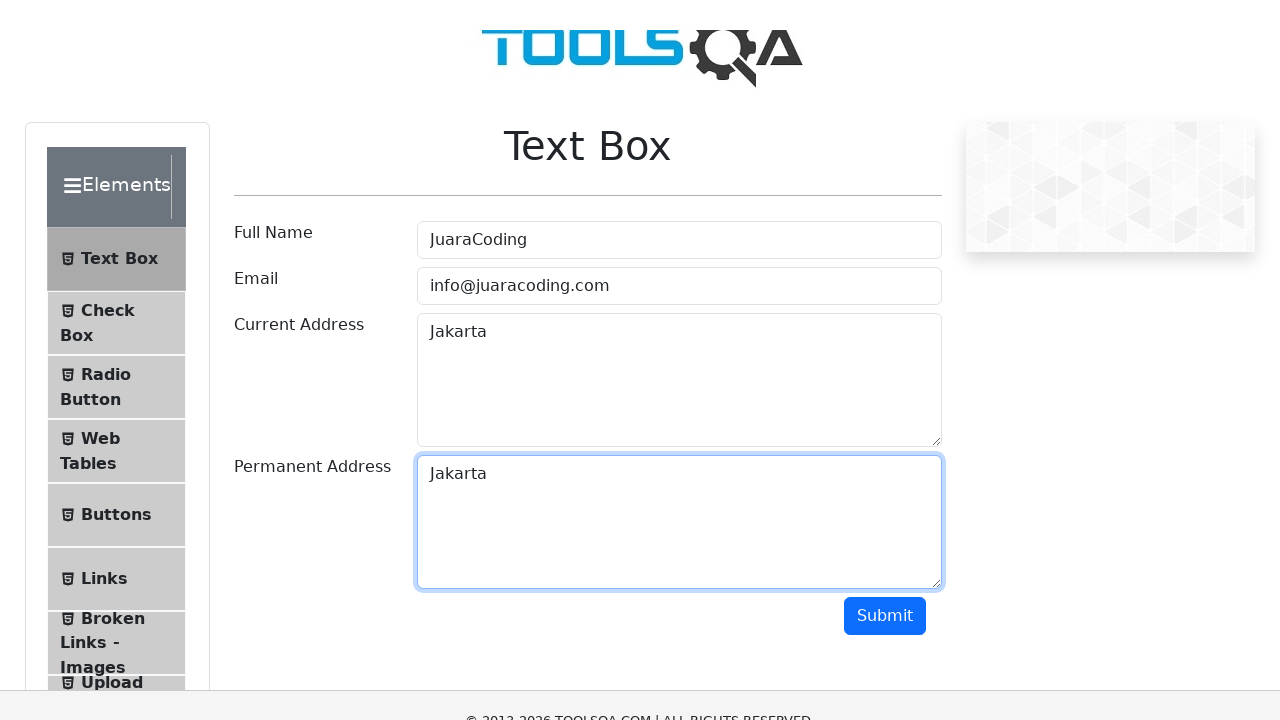

Clicked submit button to submit form at (885, 118) on #submit
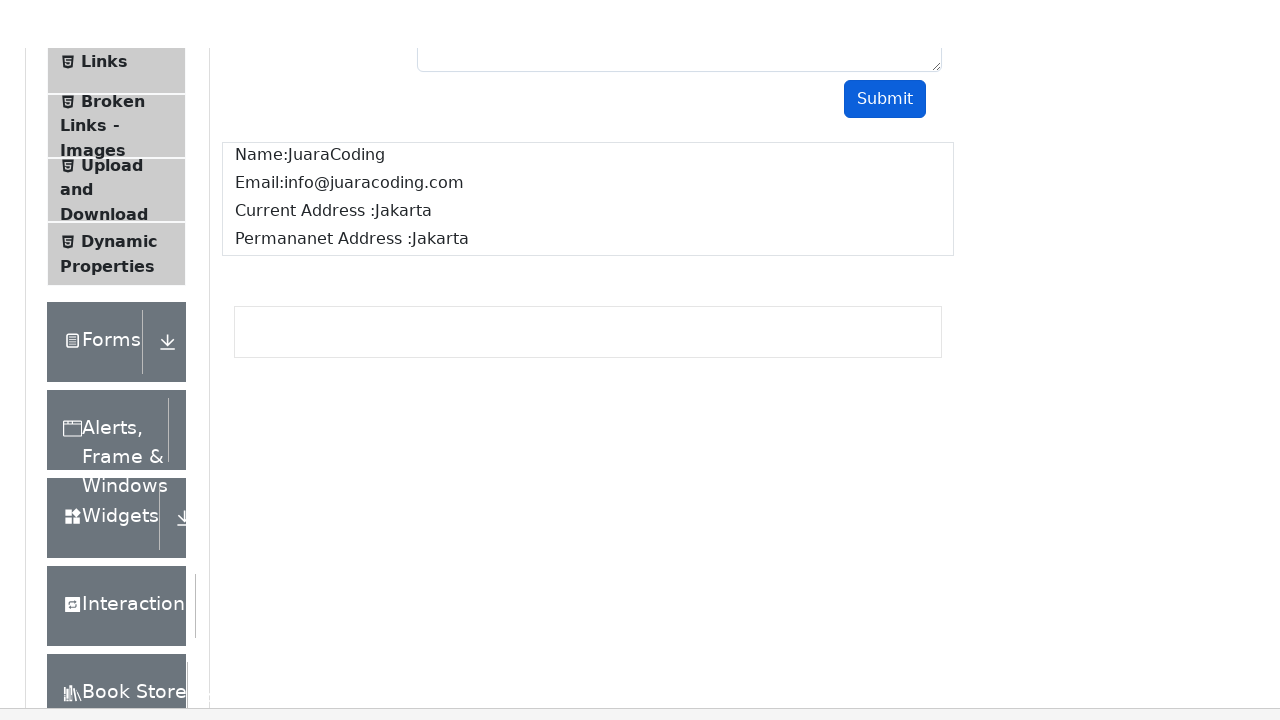

Waited 1000ms for form submission to complete
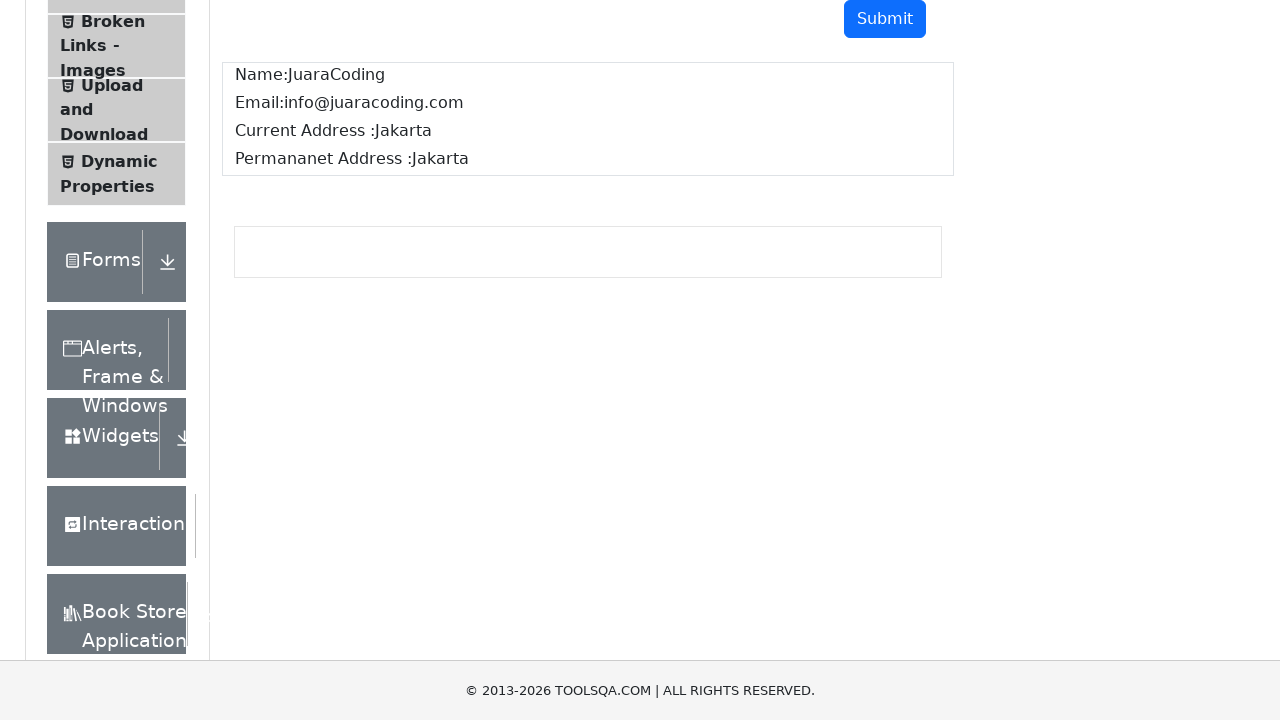

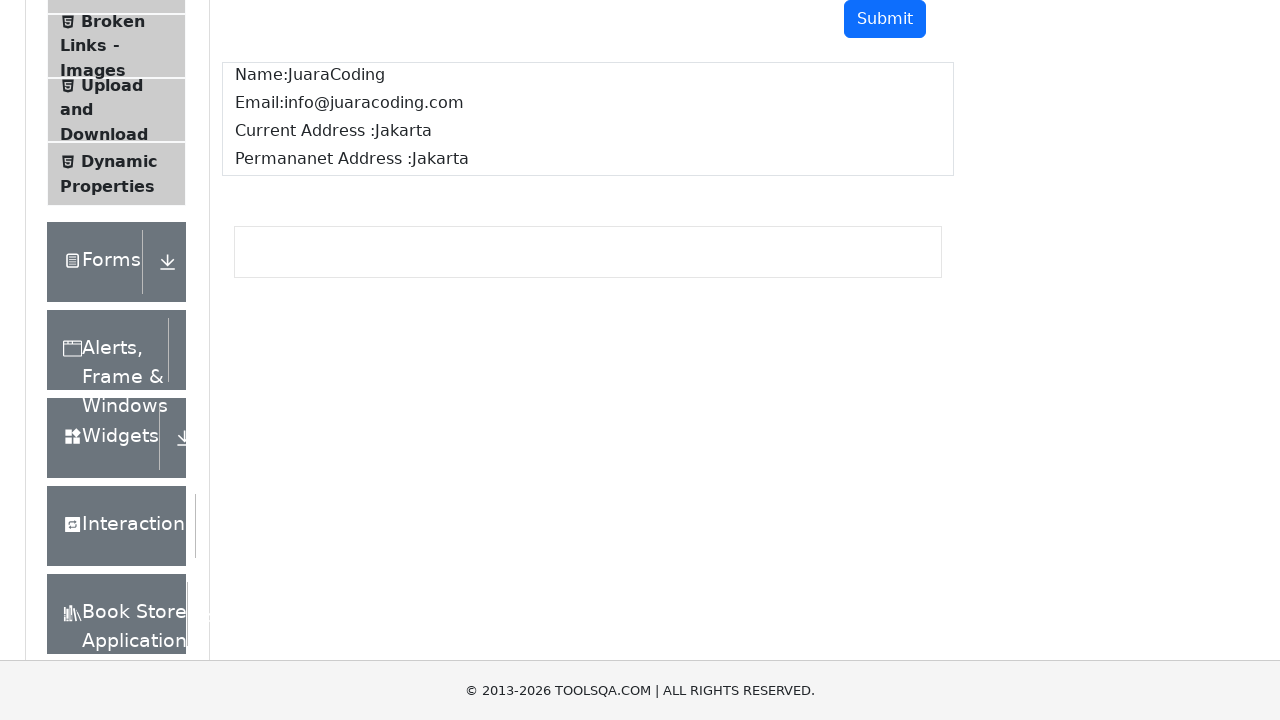